Tests right-click functionality on a button element and verifies the success message appears

Starting URL: https://demoqa.com/buttons

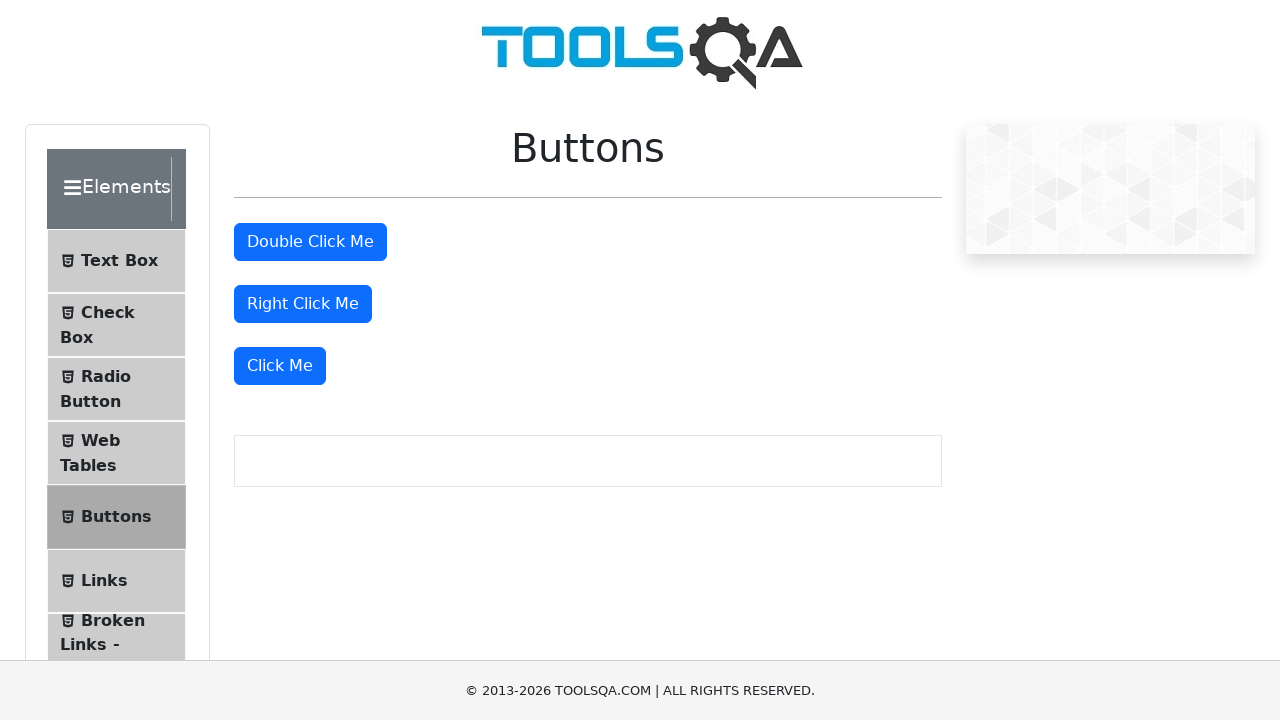

Located the right-click button element
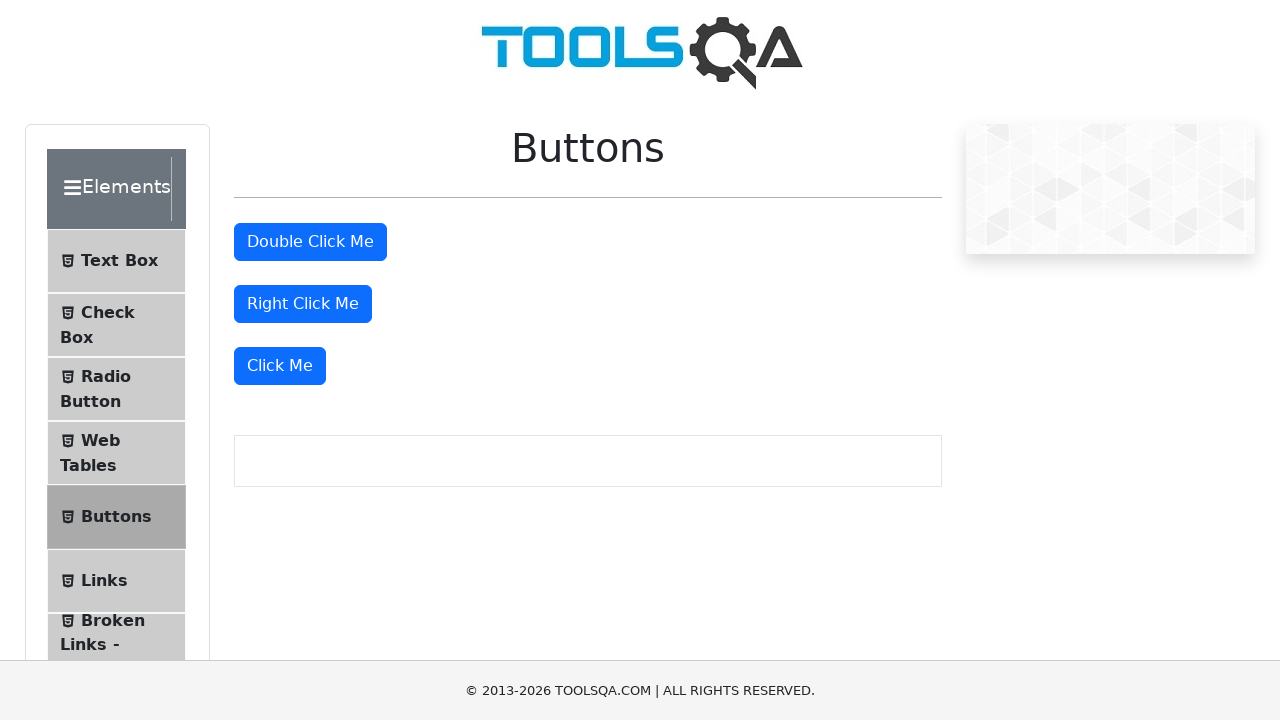

Performed right-click action on the button at (303, 304) on xpath=//button[@id='rightClickBtn']
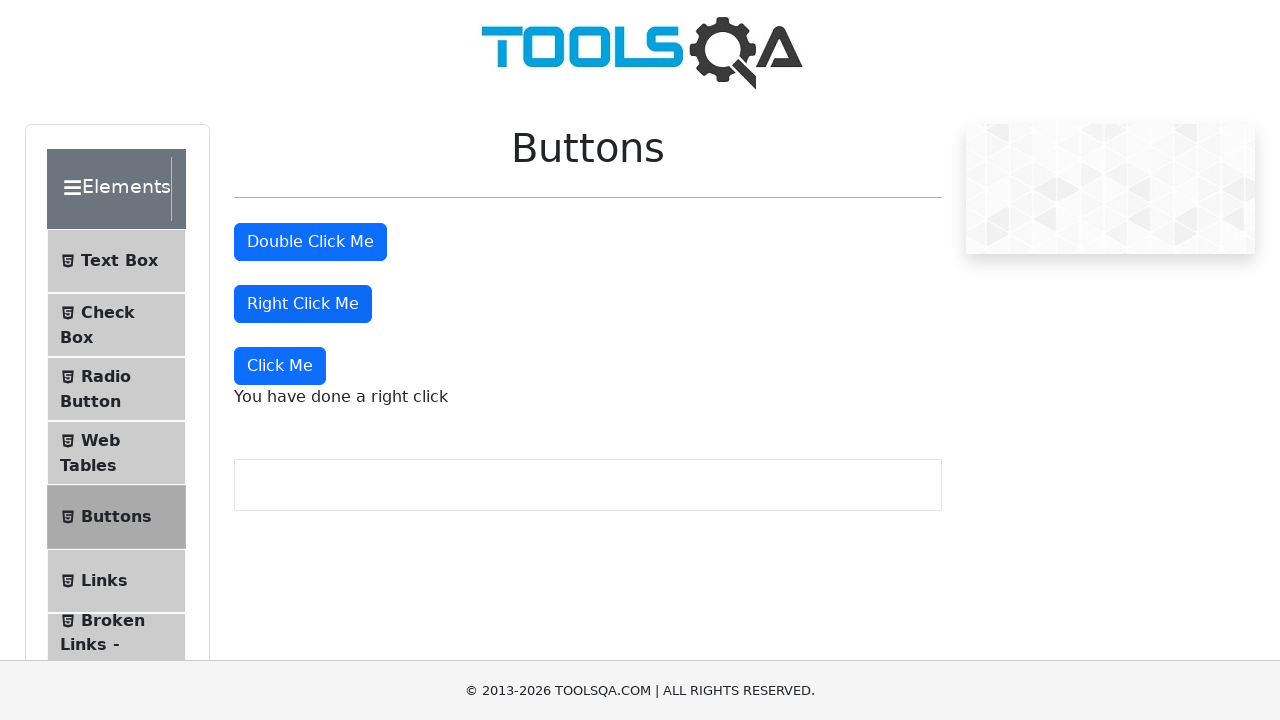

Success message element appeared after right-click
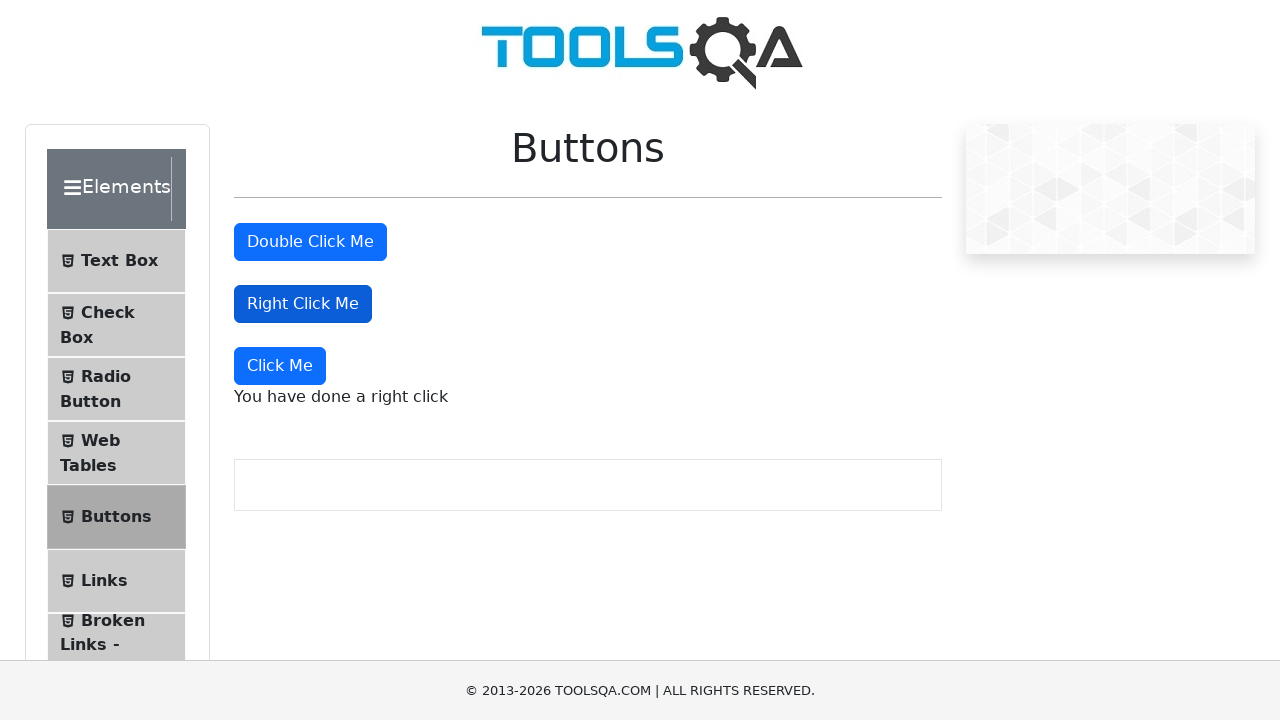

Located the success message element
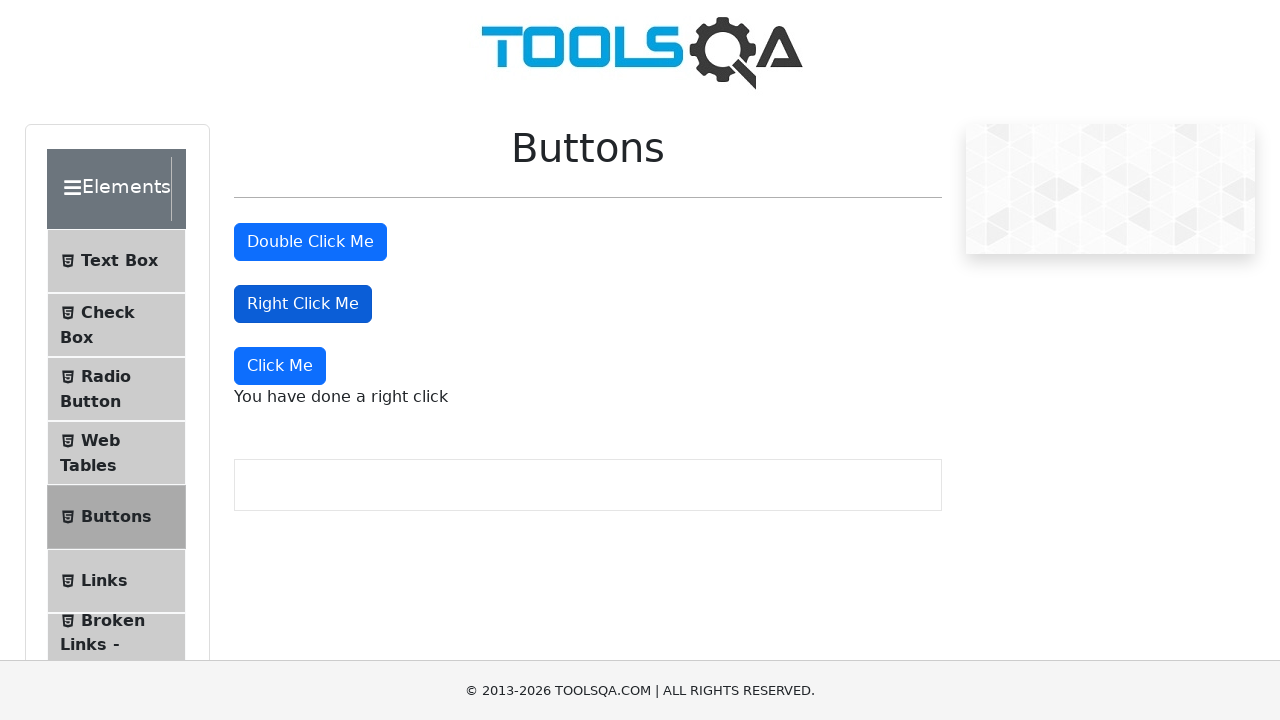

Verified success message text: 'You have done a right click'
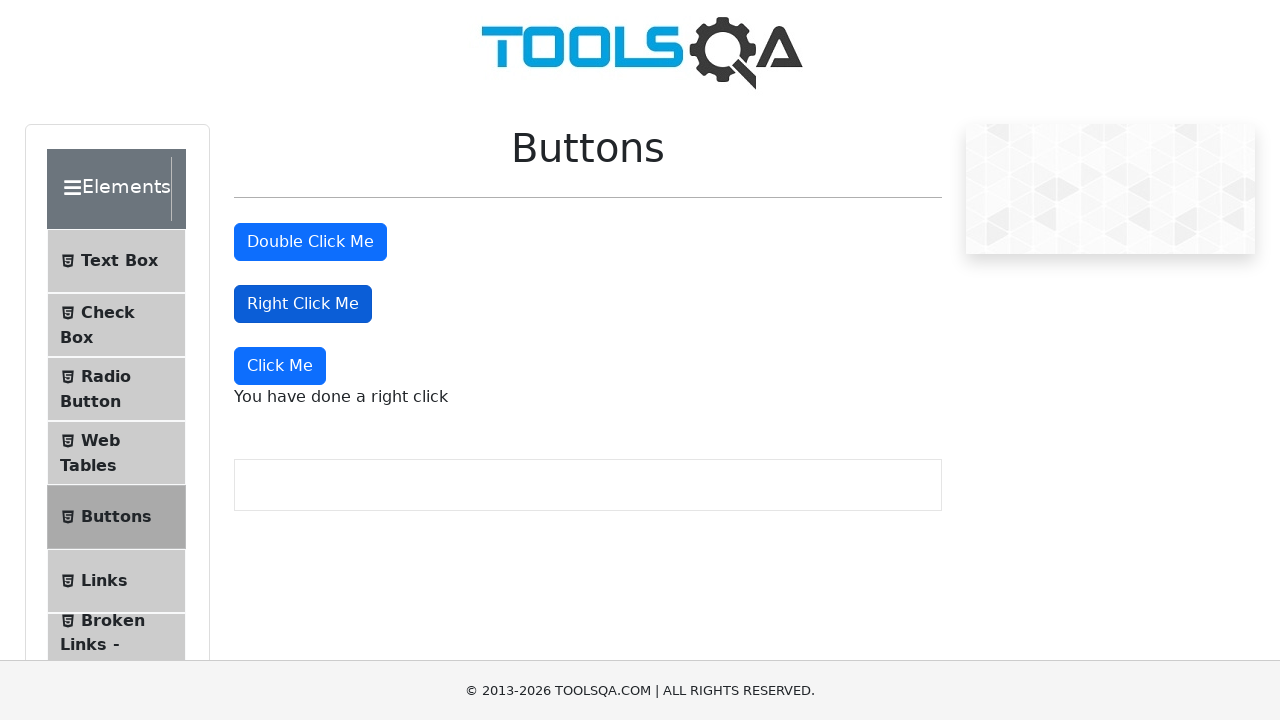

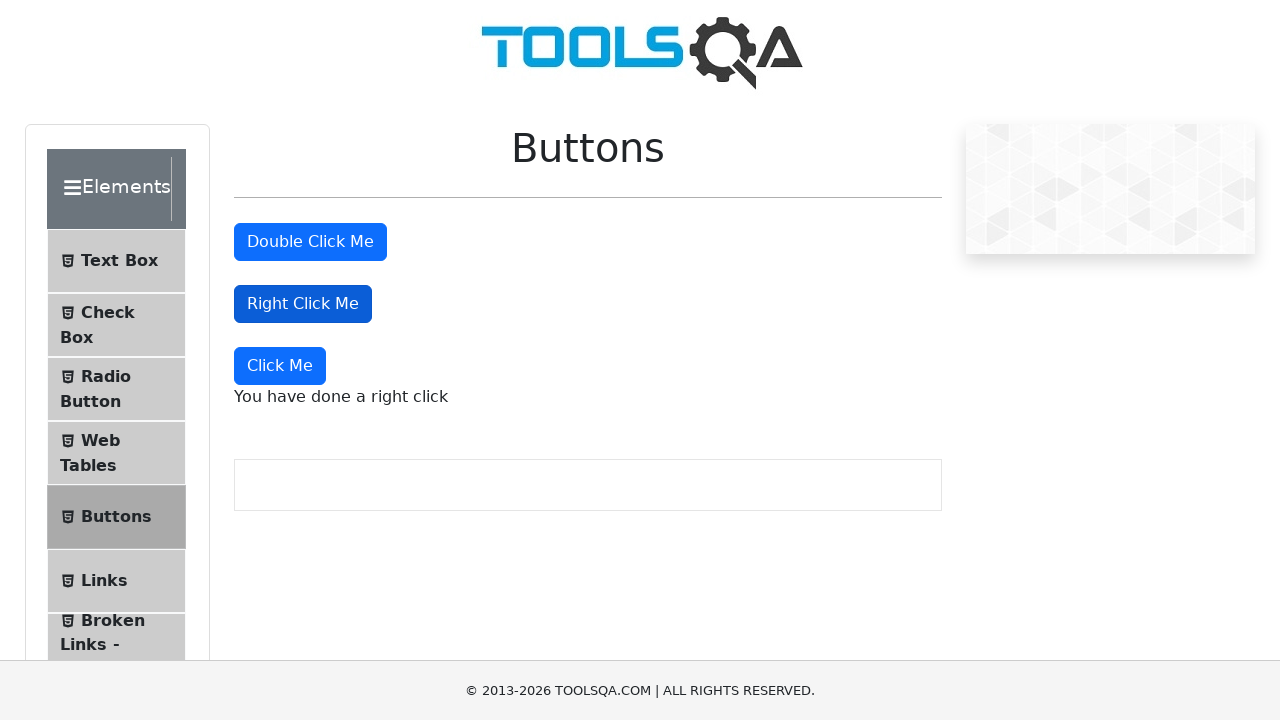